Tests an e-commerce site's search and add-to-cart functionality by searching for products containing "ca" and adding specific items to cart

Starting URL: https://rahulshettyacademy.com/seleniumPractise/#/

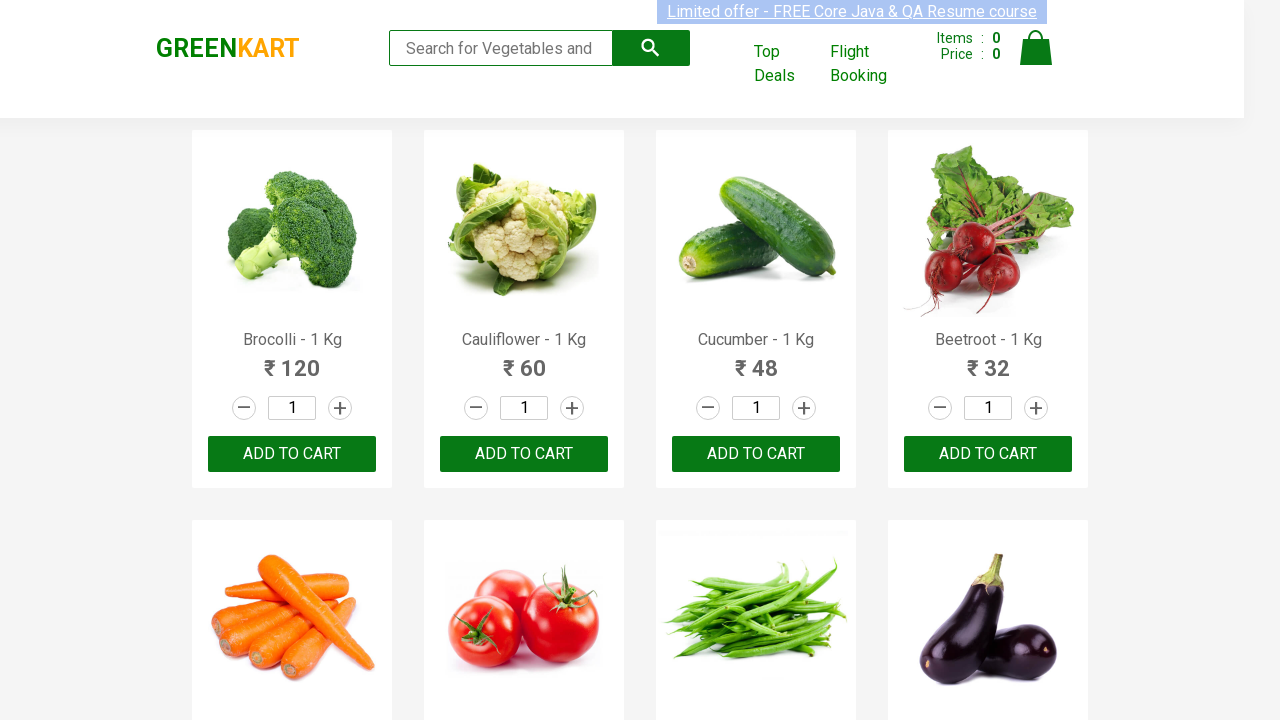

Filled search field with 'ca' to search for products on .search-keyword
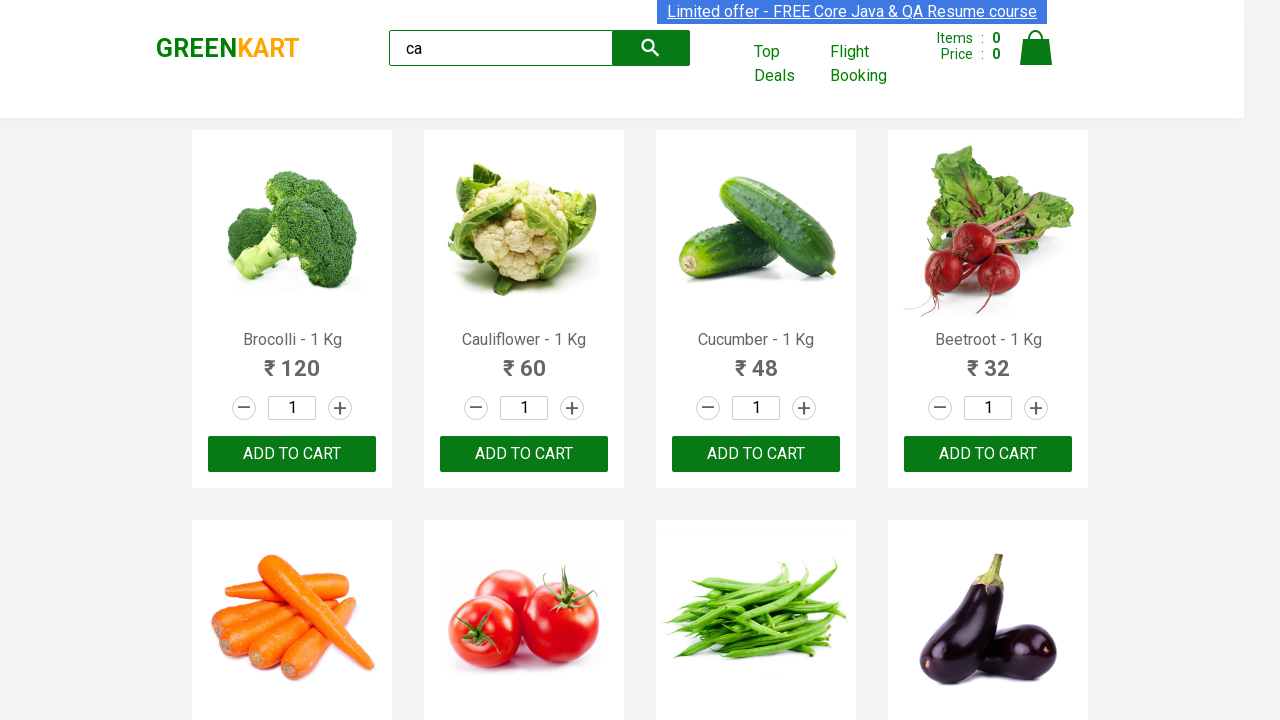

Waited 2 seconds for search results to load
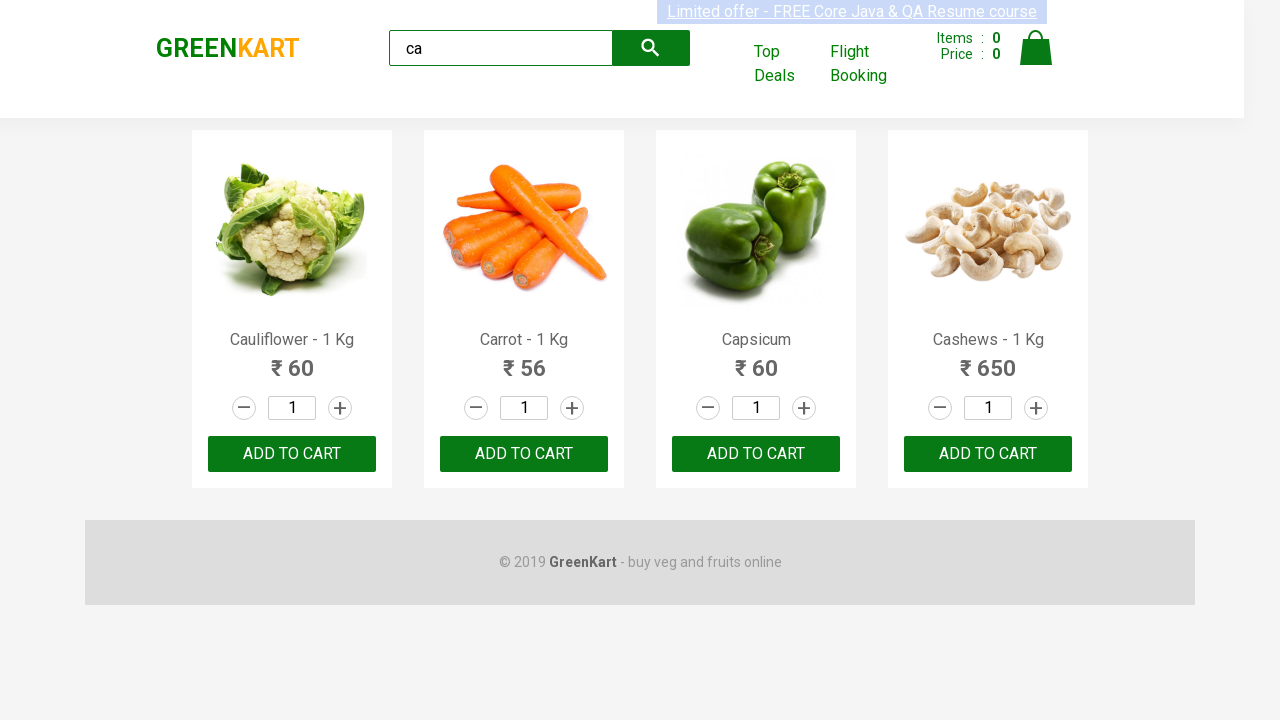

Clicked ADD TO CART button for the third product at (756, 454) on .products .product >> nth=2 >> internal:text="ADD TO CART"i
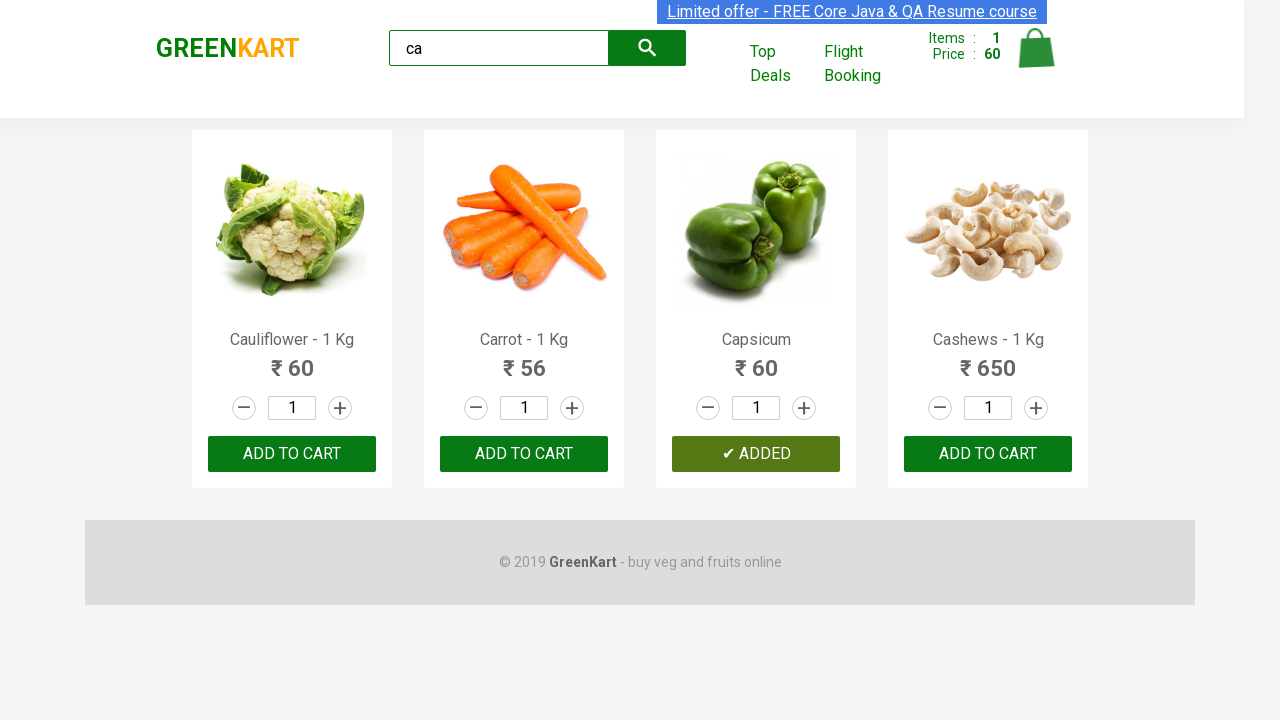

Found Cashews product and clicked ADD TO CART button at (988, 454) on .products .product >> nth=3 >> internal:text="ADD TO CART"i
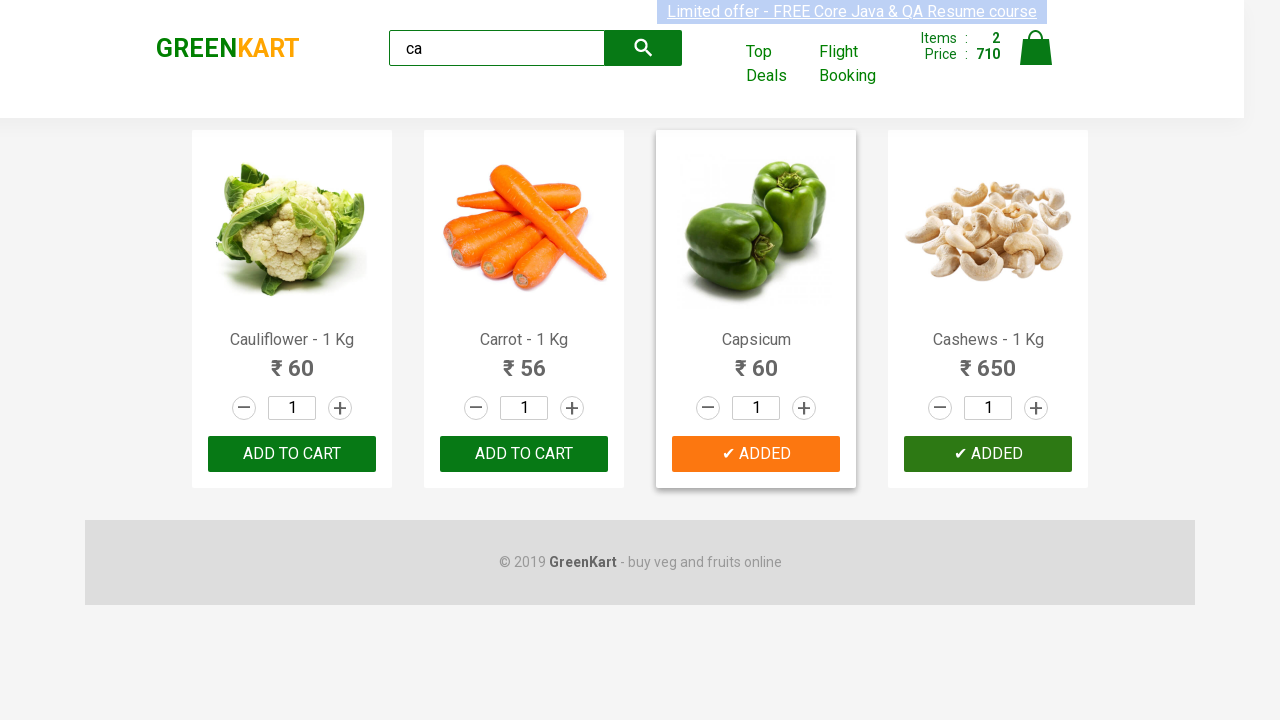

Verified brand text is 'GREENKART'
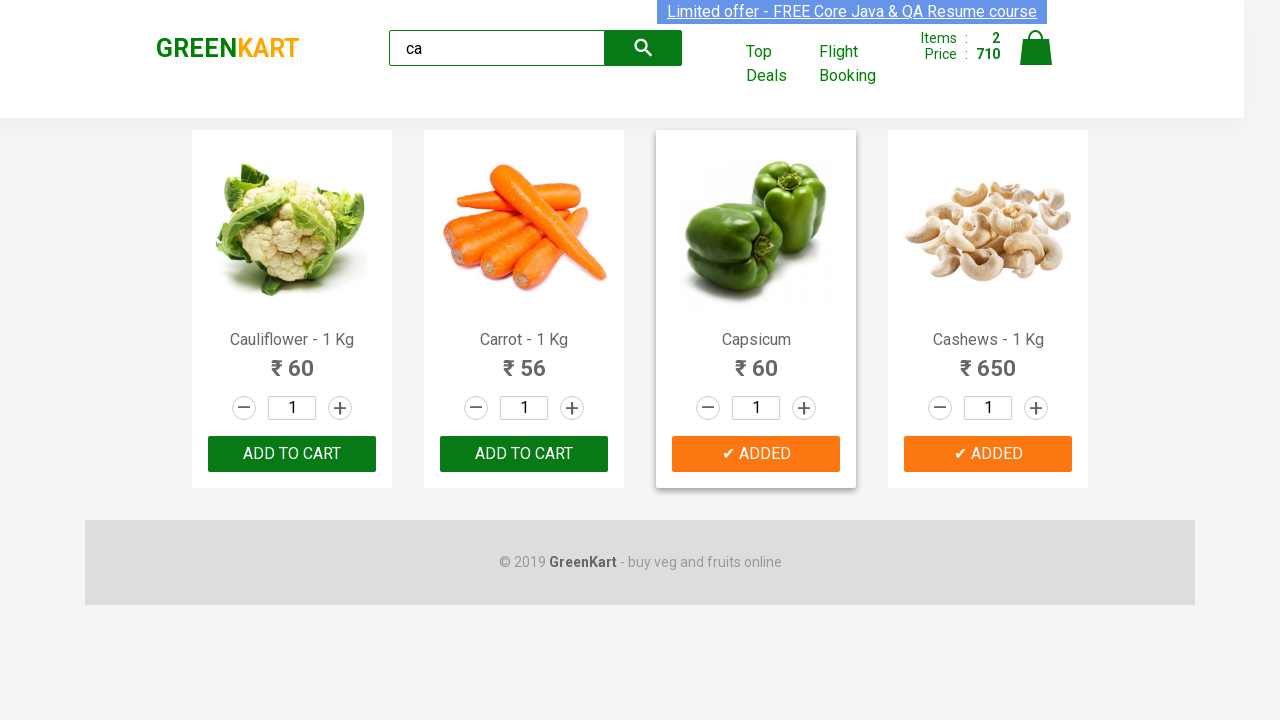

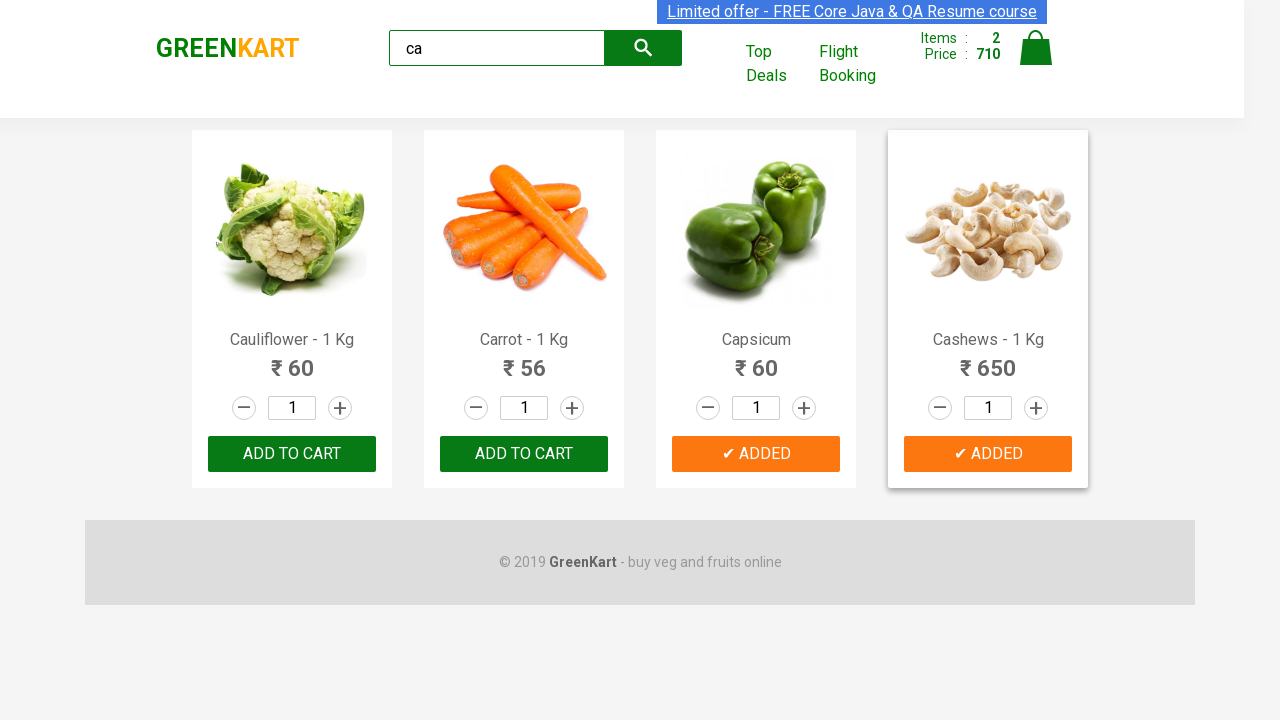